Tests keyboard typing and text selection by typing text, then using arrow keys and shift to select a portion of text and delete it

Starting URL: https://textbox.johnjago.com/

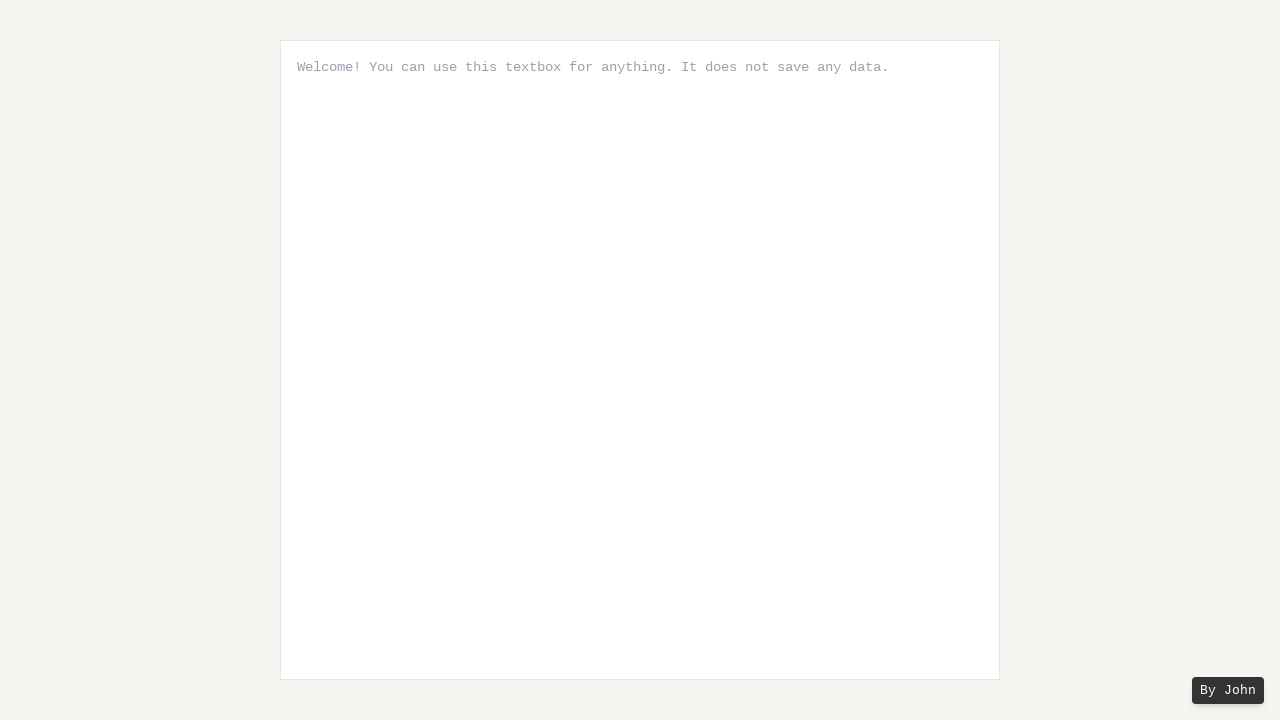

Typed text 'Bonjour, je suis Robert et je...' using keyboard with 10ms delay between characters
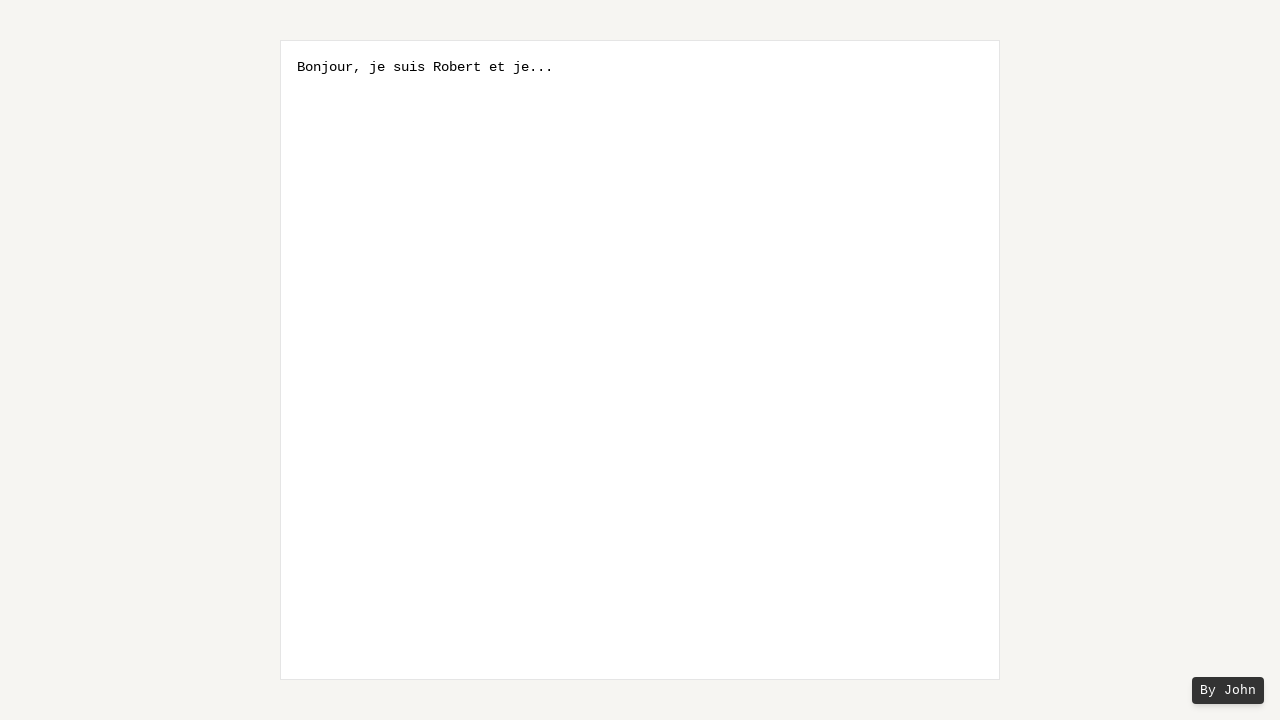

Pressed ArrowLeft to move cursor one position to the left
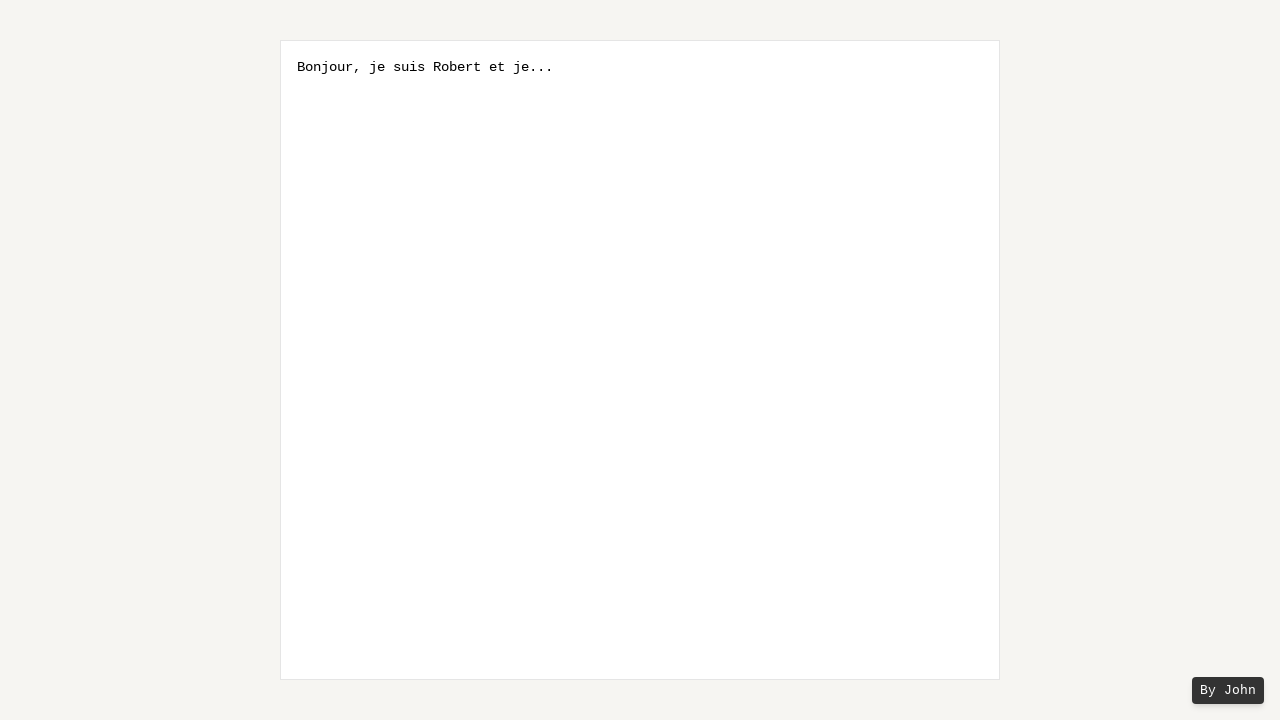

Pressed down Shift key to begin text selection
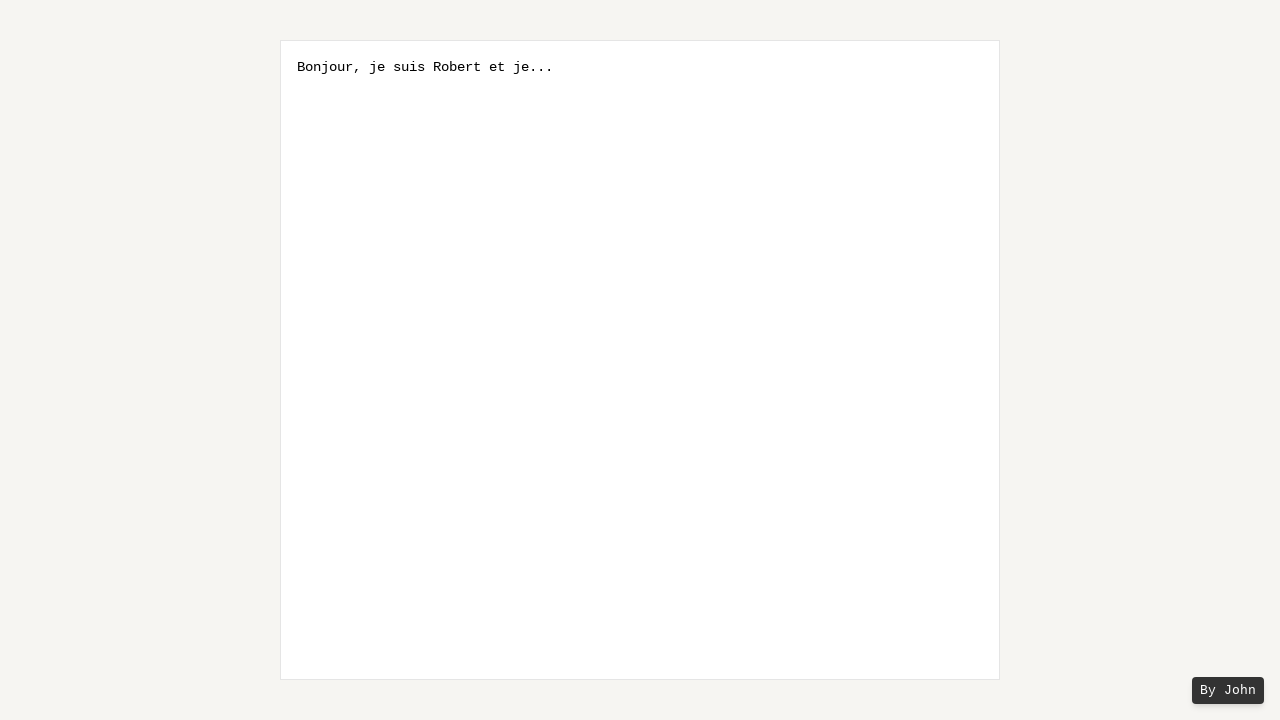

Pressed ArrowLeft while holding Shift to select text (iteration 1 of 8)
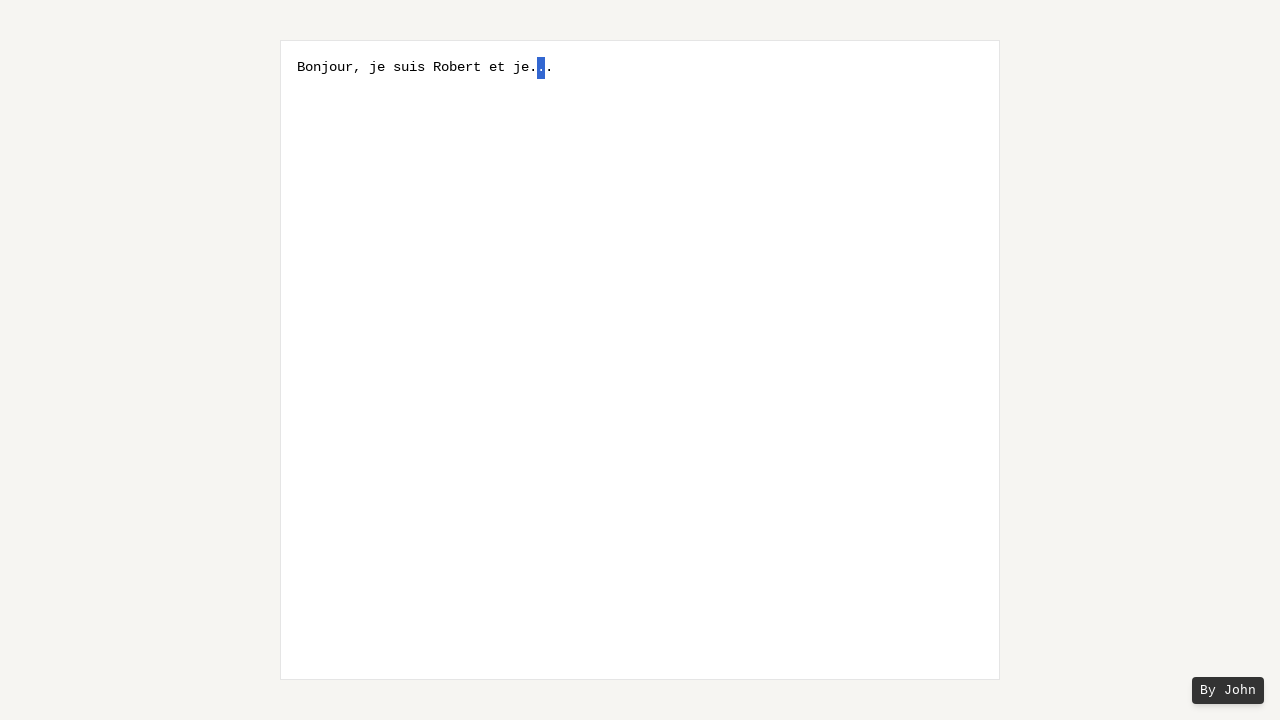

Pressed ArrowLeft while holding Shift to select text (iteration 2 of 8)
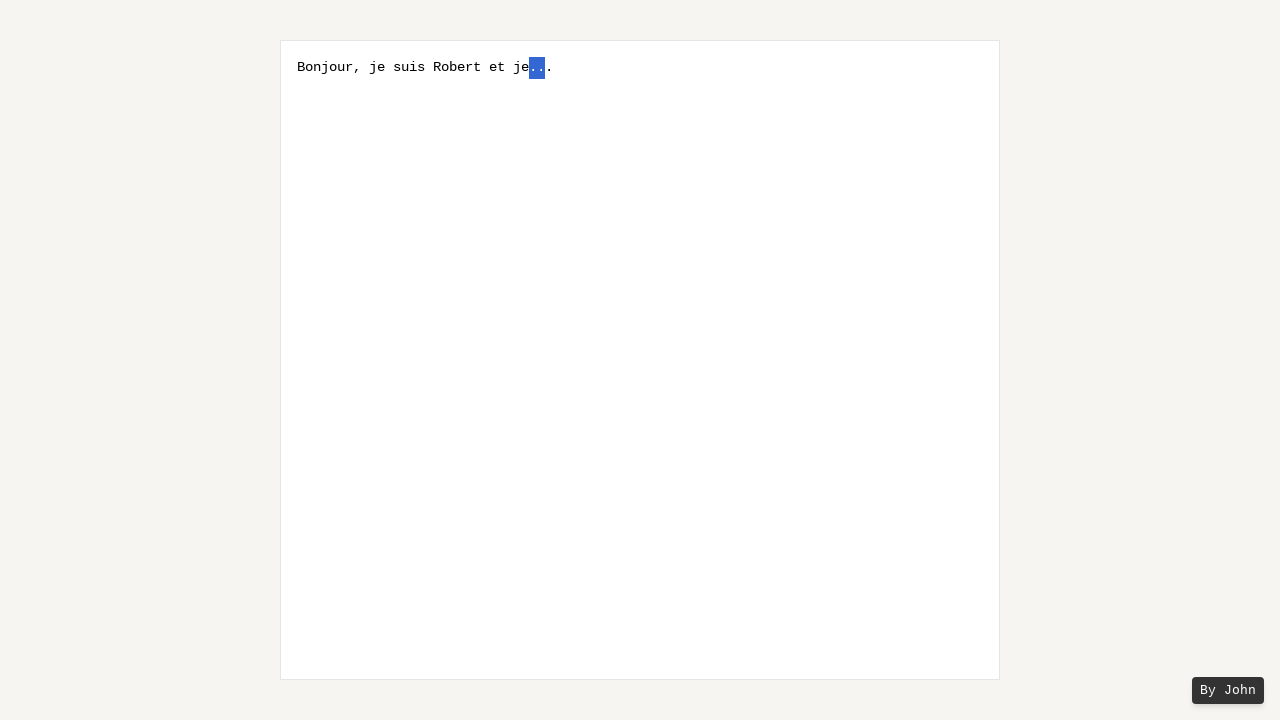

Pressed ArrowLeft while holding Shift to select text (iteration 3 of 8)
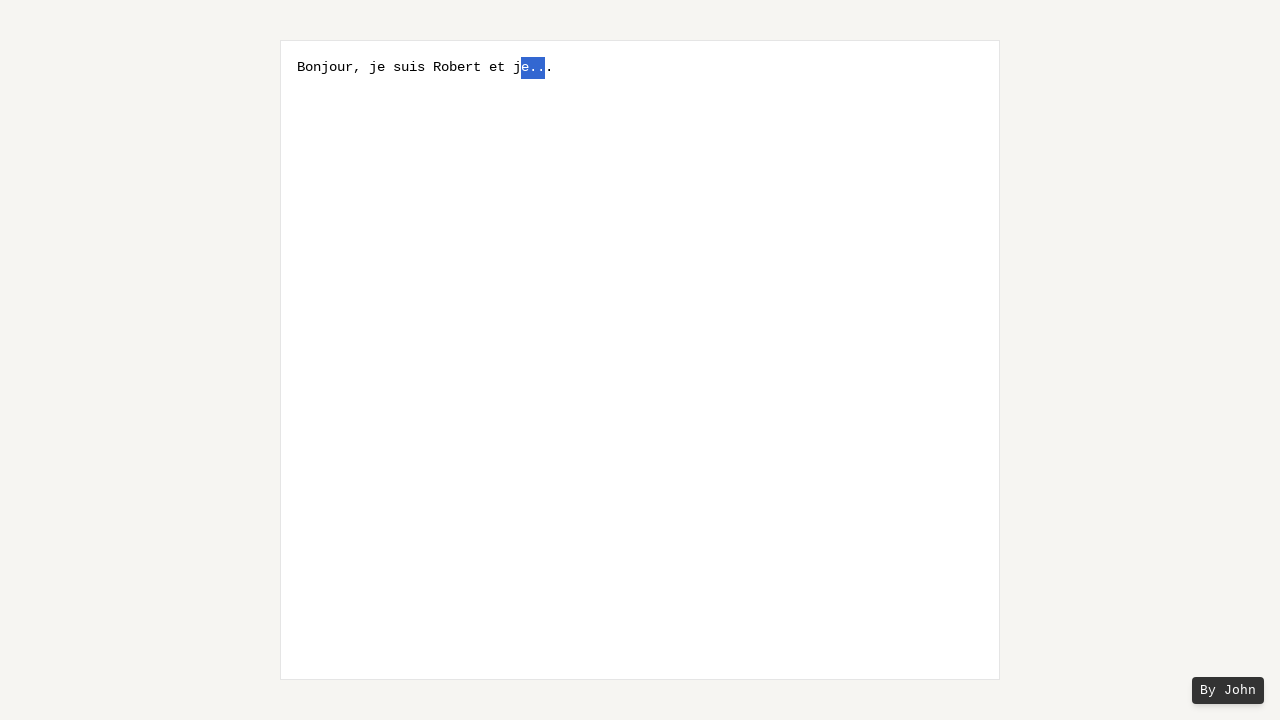

Pressed ArrowLeft while holding Shift to select text (iteration 4 of 8)
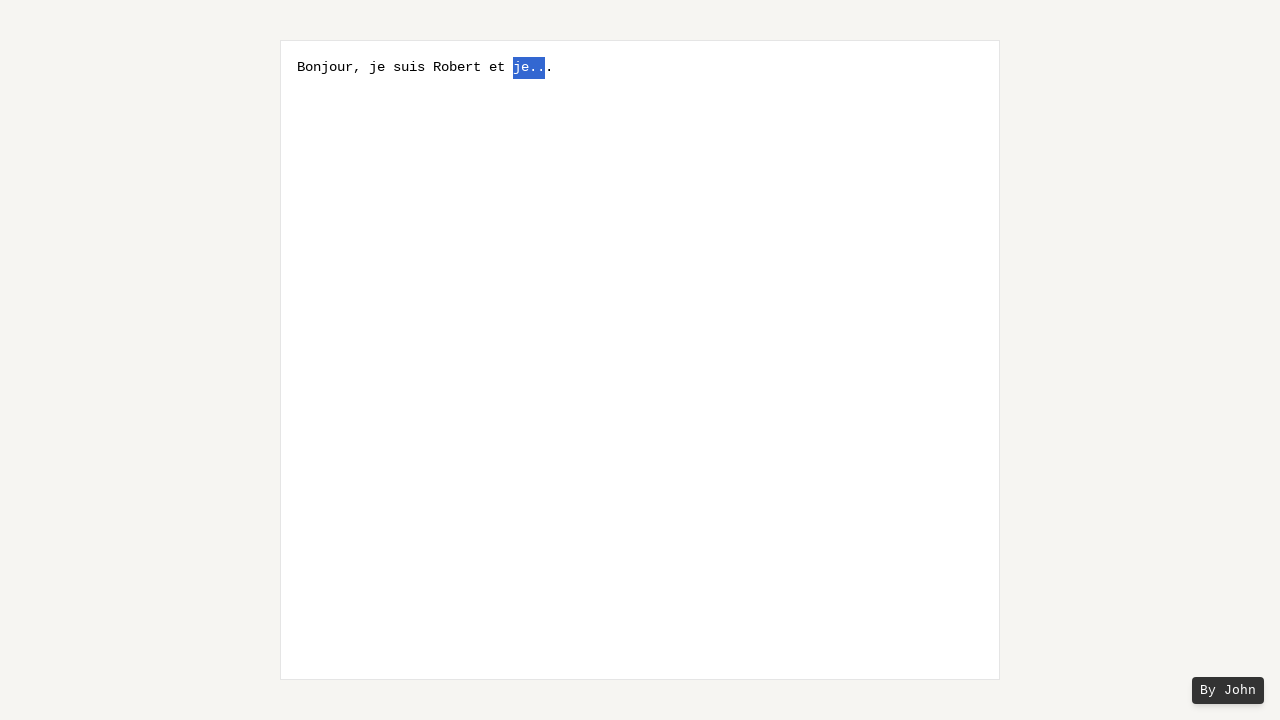

Pressed ArrowLeft while holding Shift to select text (iteration 5 of 8)
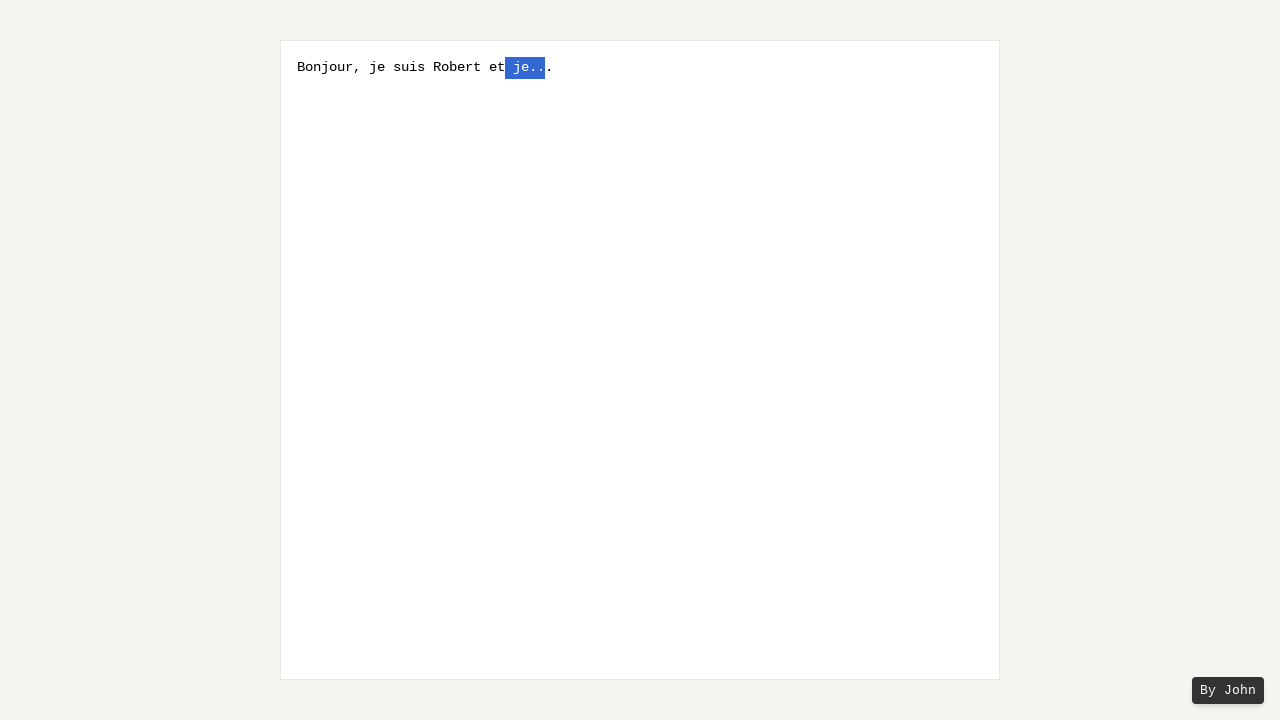

Pressed ArrowLeft while holding Shift to select text (iteration 6 of 8)
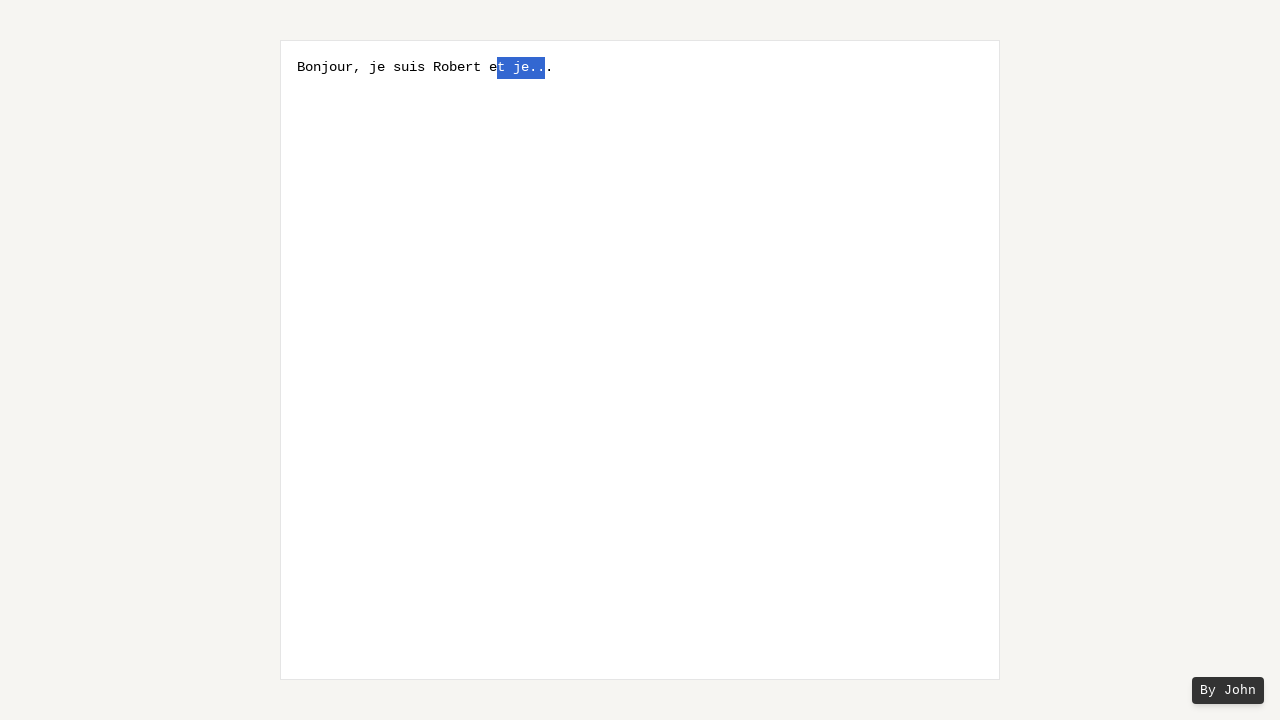

Pressed ArrowLeft while holding Shift to select text (iteration 7 of 8)
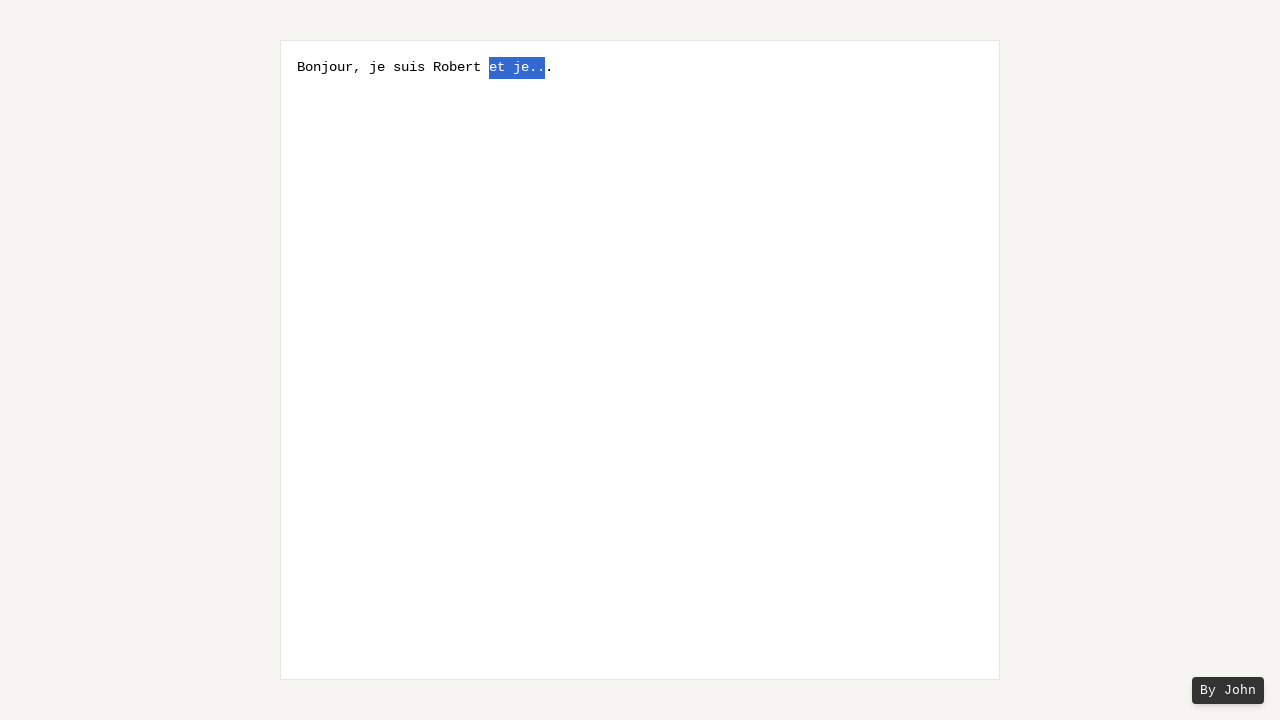

Pressed ArrowLeft while holding Shift to select text (iteration 8 of 8)
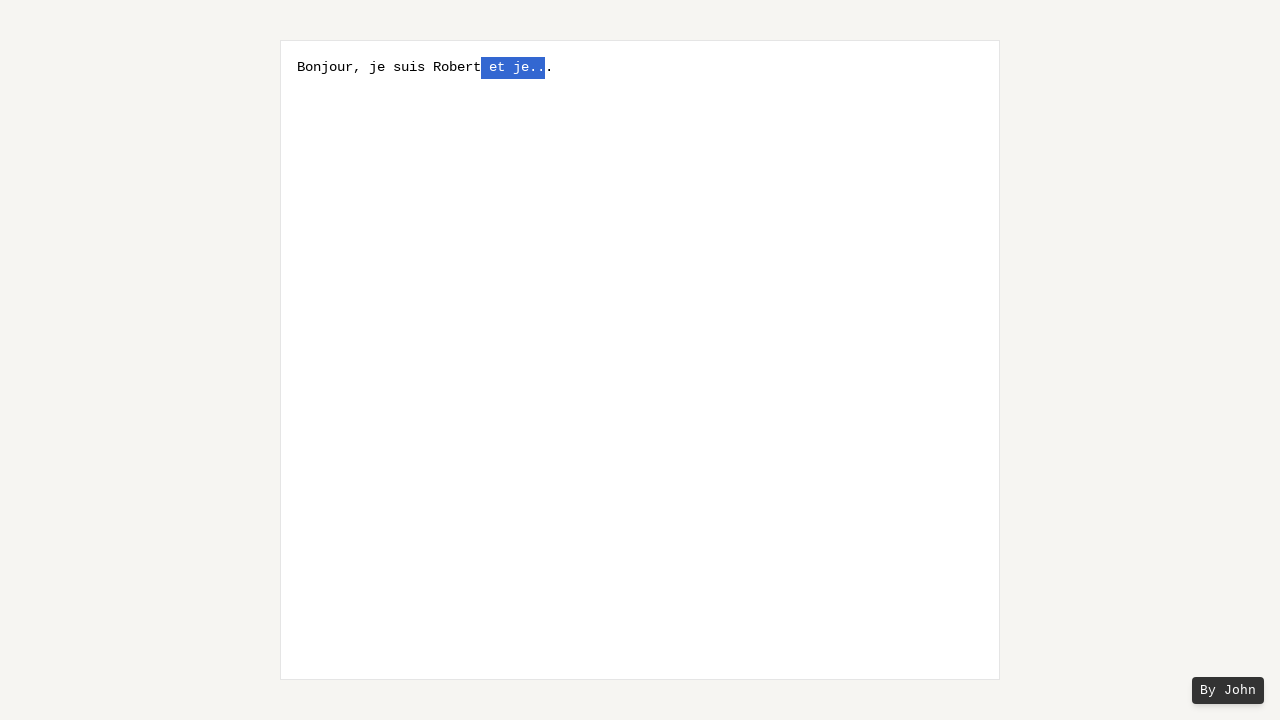

Released Shift key, completed text selection of 'et je...'
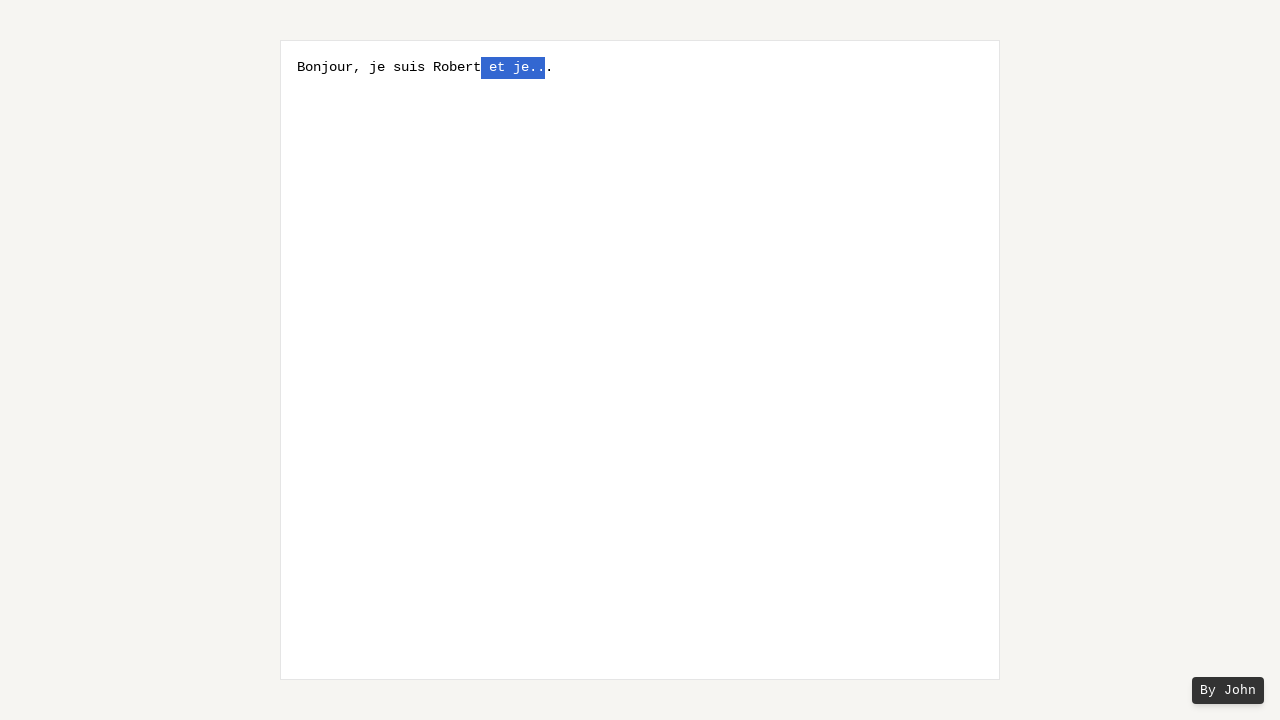

Pressed Backspace to delete the selected text 'et je...'
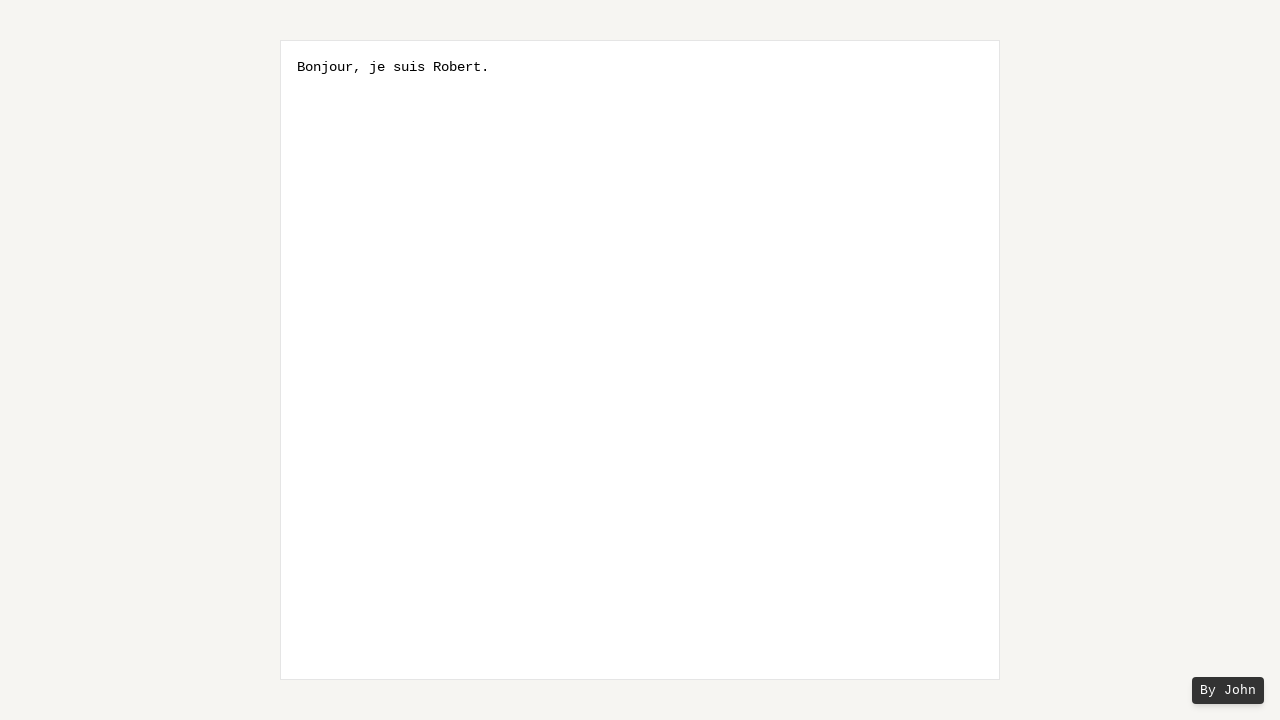

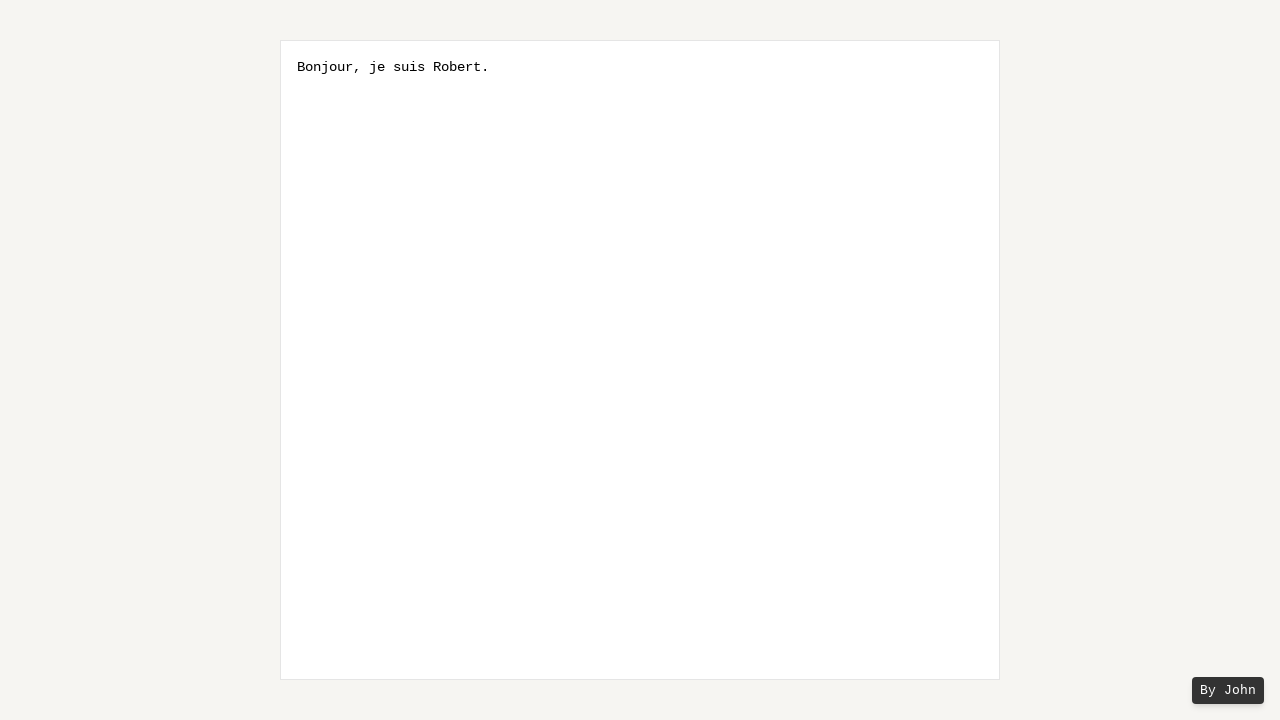